Tests checkbox functionality on a practice page by clicking a checkbox to select it, verifying selection, clicking again to unselect, and verifying the unselected state.

Starting URL: http://qaclickacademy.com/practice.php

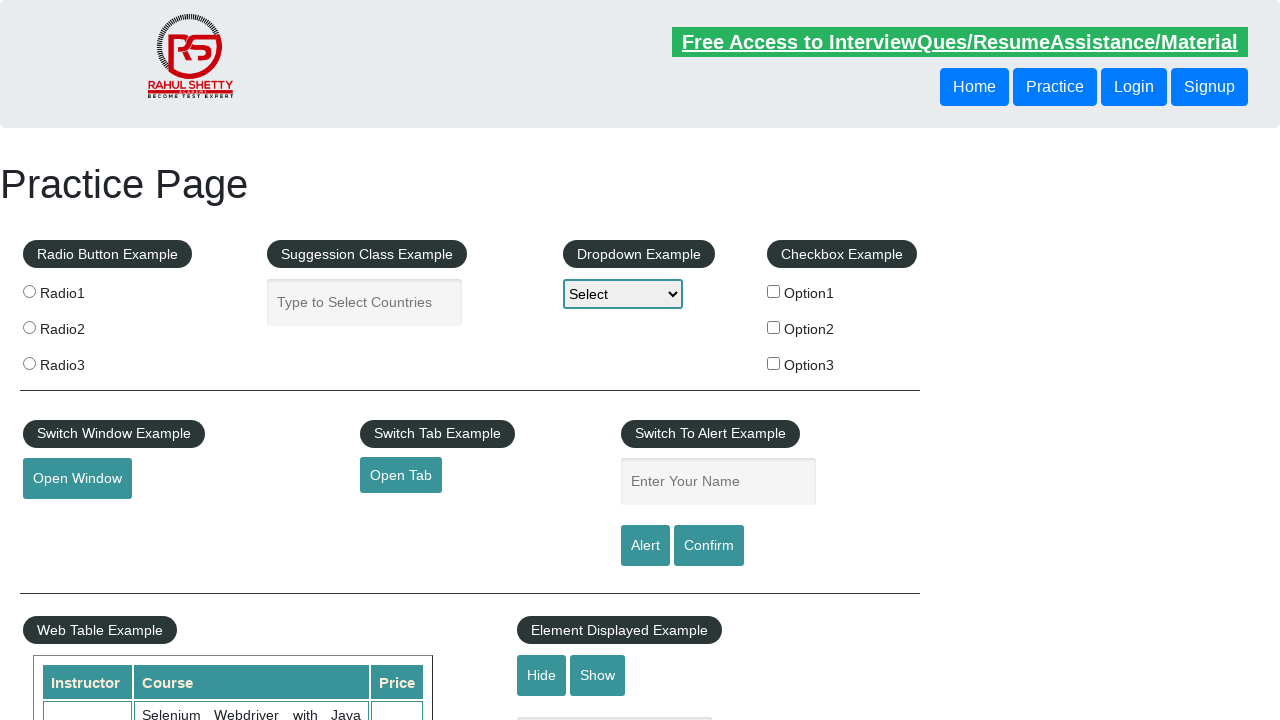

Clicked checkbox option 1 to select it at (774, 291) on input[id='checkBoxOption1']
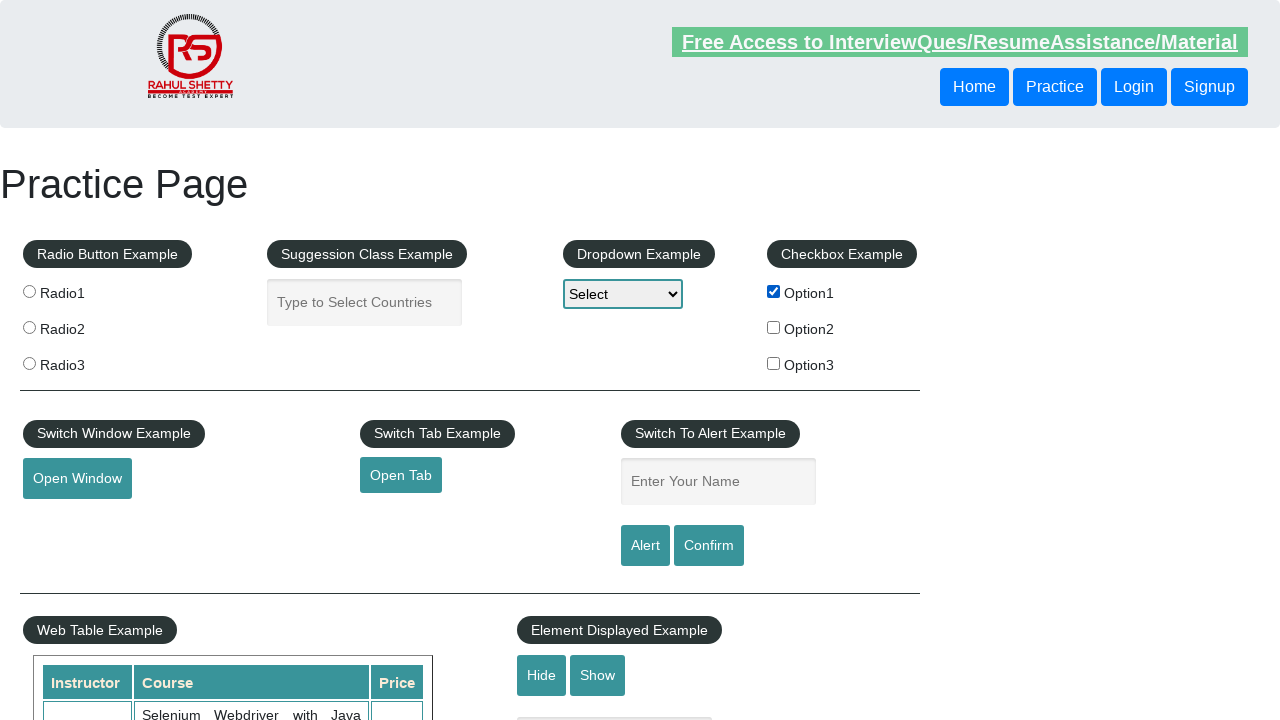

Verified checkbox option 1 is selected
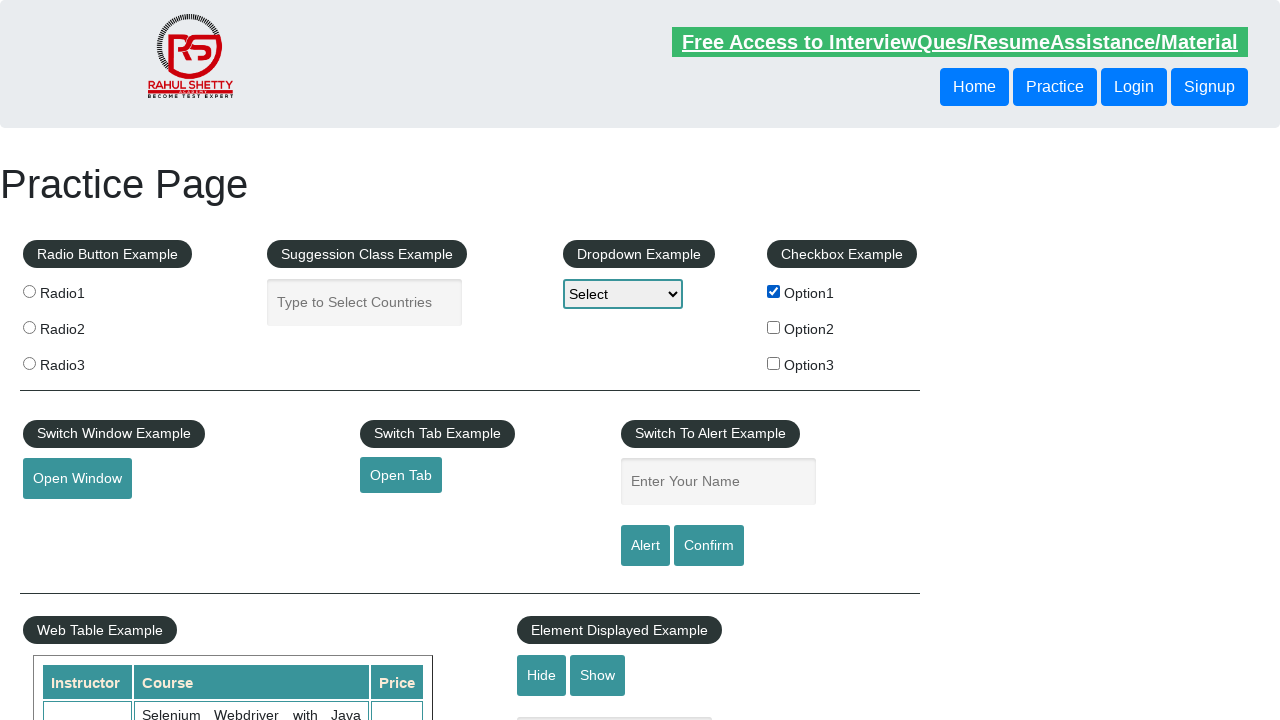

Clicked checkbox option 1 again to unselect it at (774, 291) on input[id='checkBoxOption1']
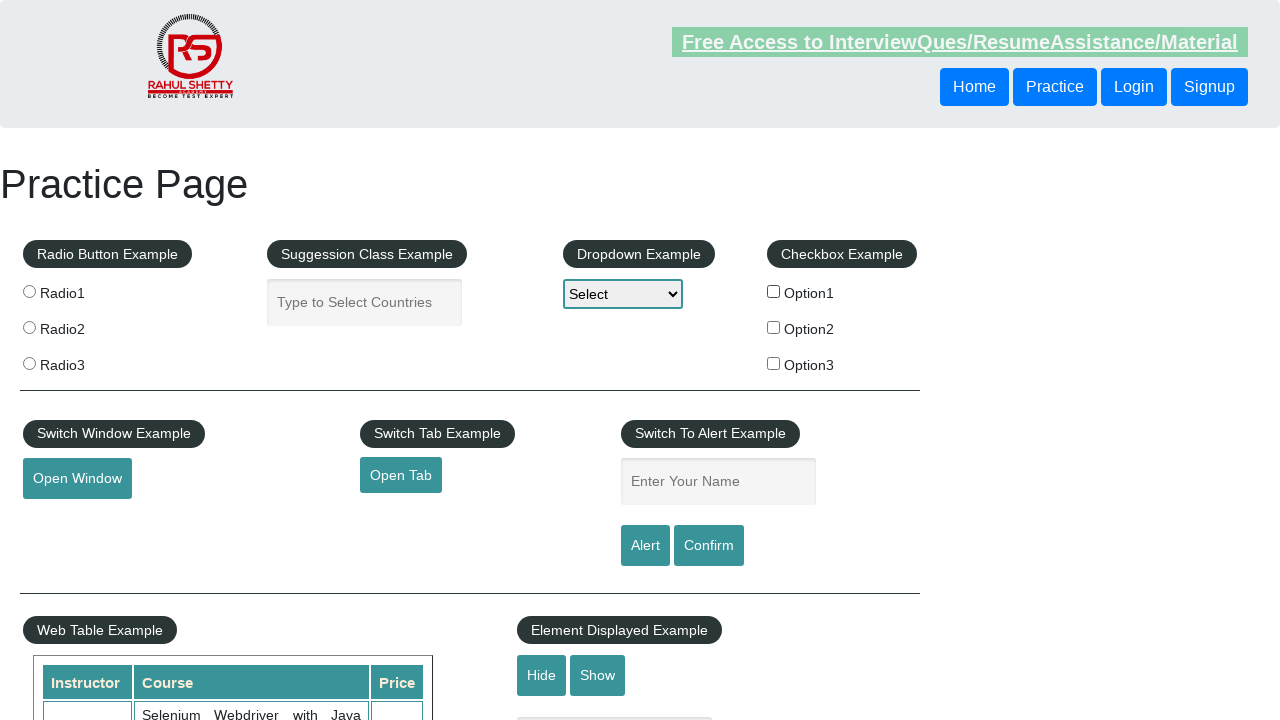

Verified checkbox option 1 is unselected
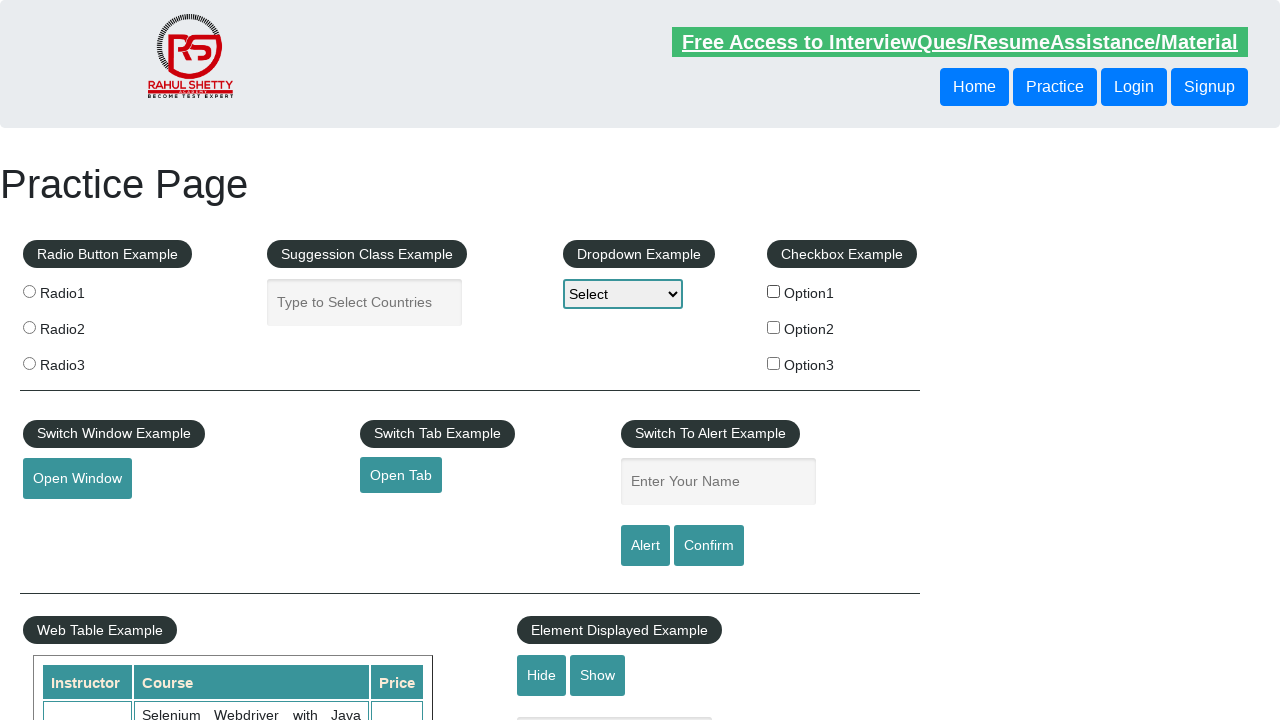

Clicked checkbox option 1 using xpath to select it at (774, 291) on xpath=//input[@id='checkBoxOption1']
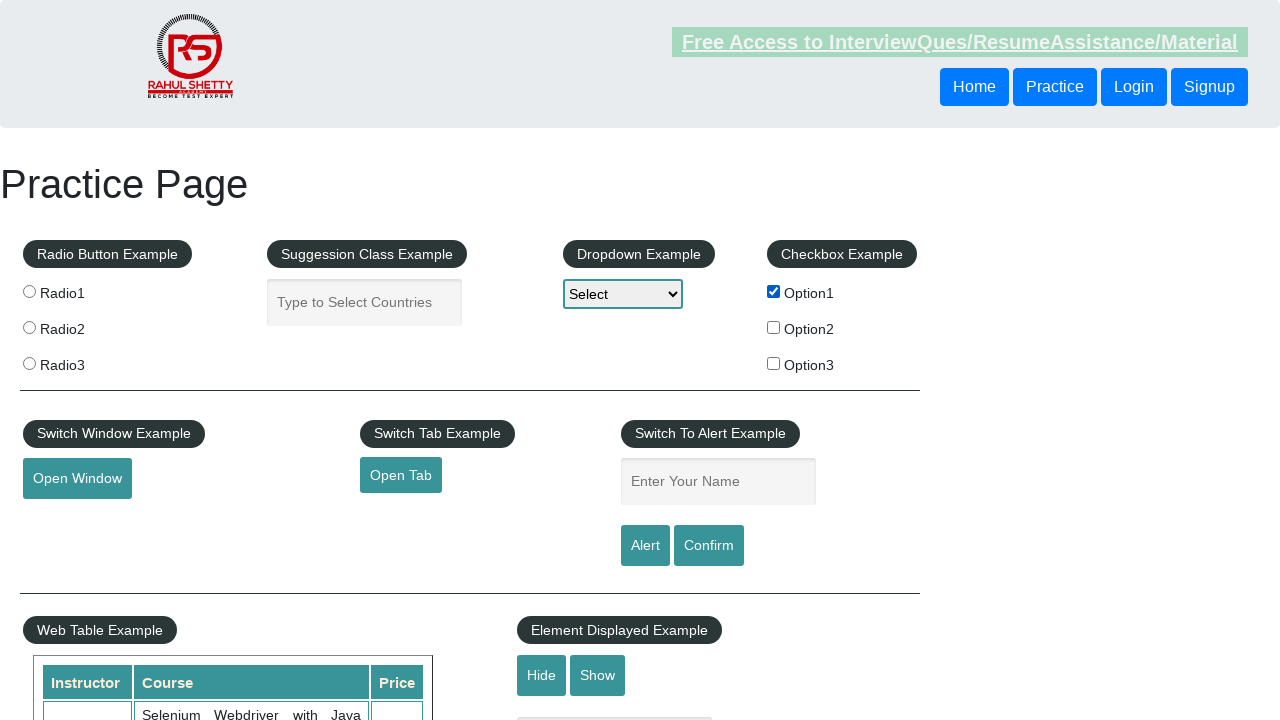

Verified checkbox option 1 is selected using xpath
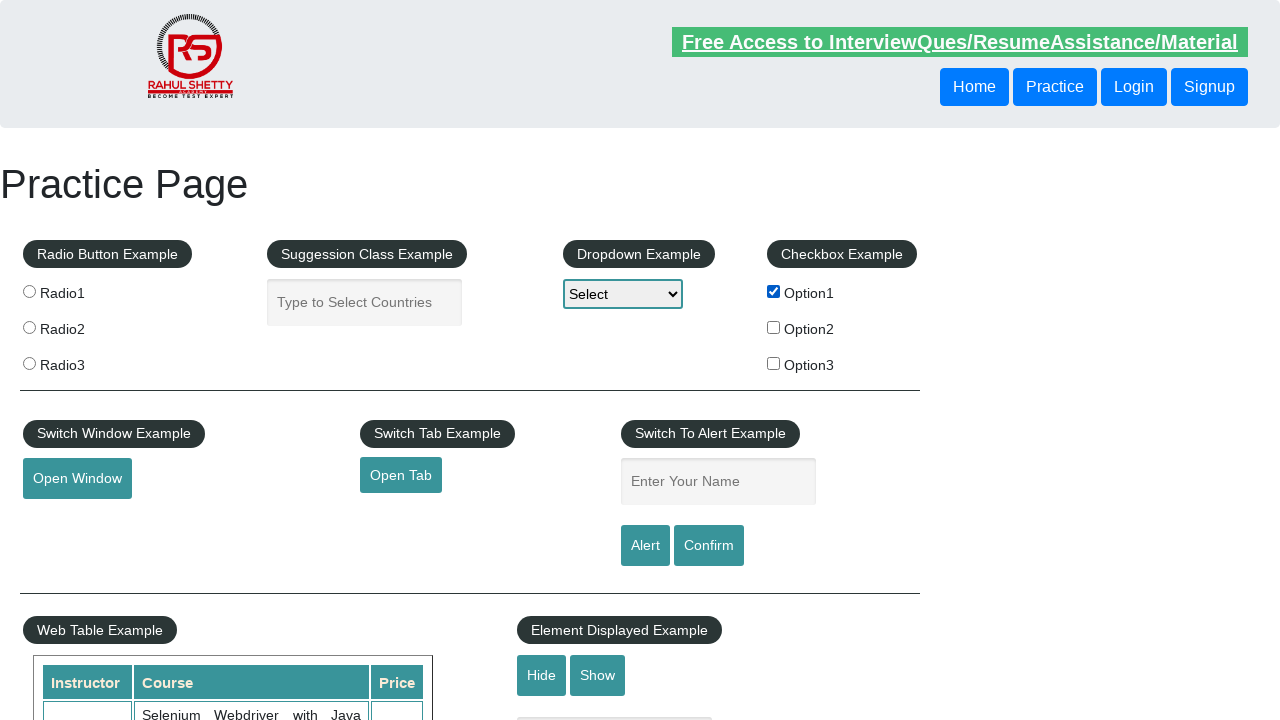

Clicked checkbox option 1 using xpath to unselect it at (774, 291) on xpath=//input[@id='checkBoxOption1']
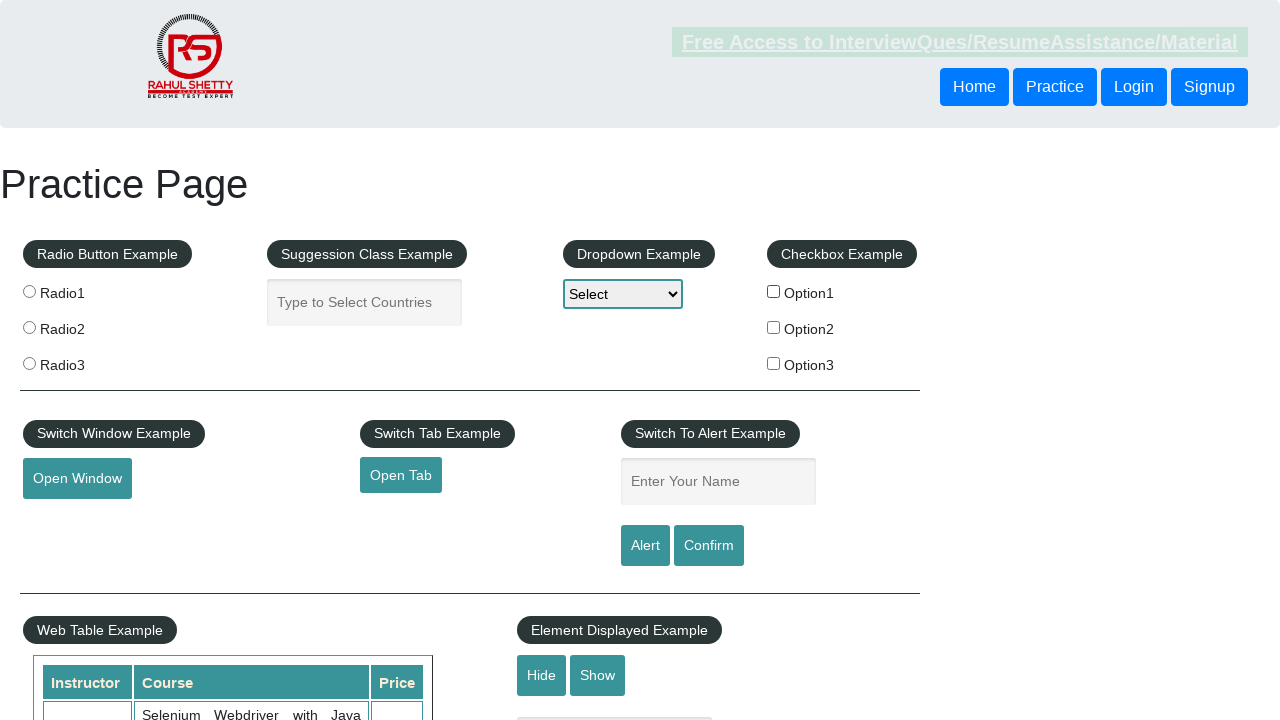

Verified checkbox option 1 is unselected using xpath
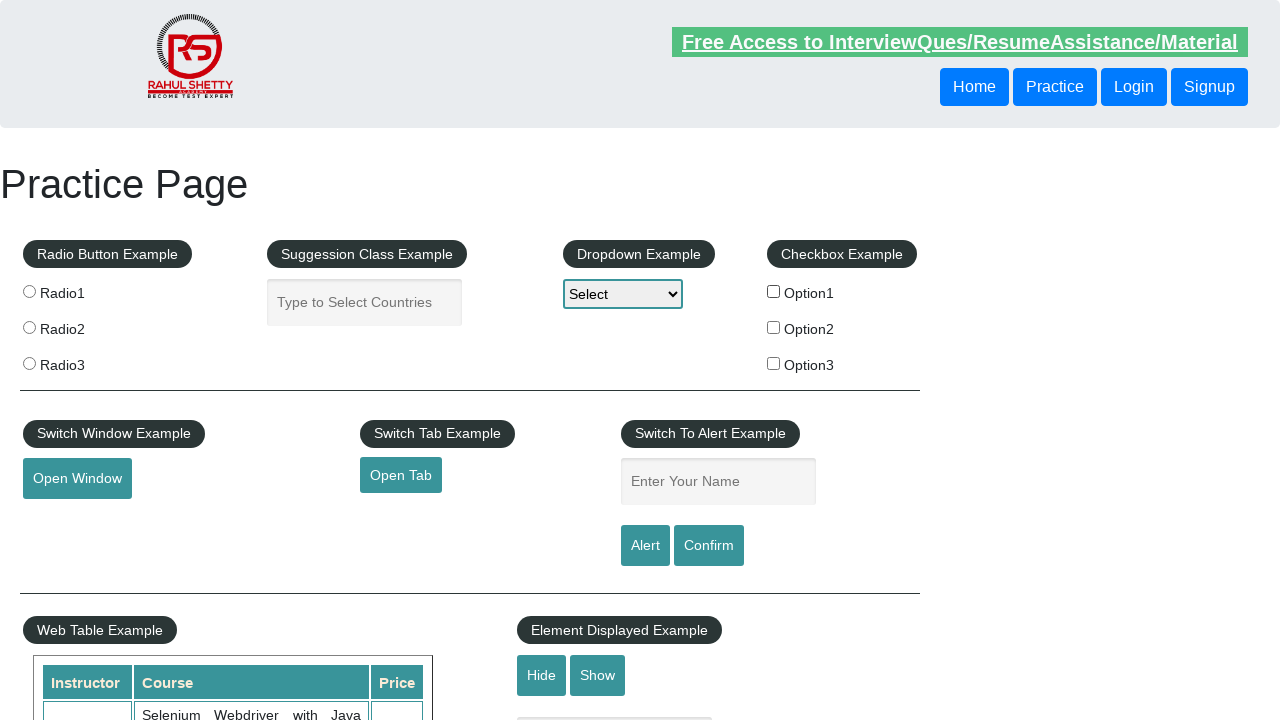

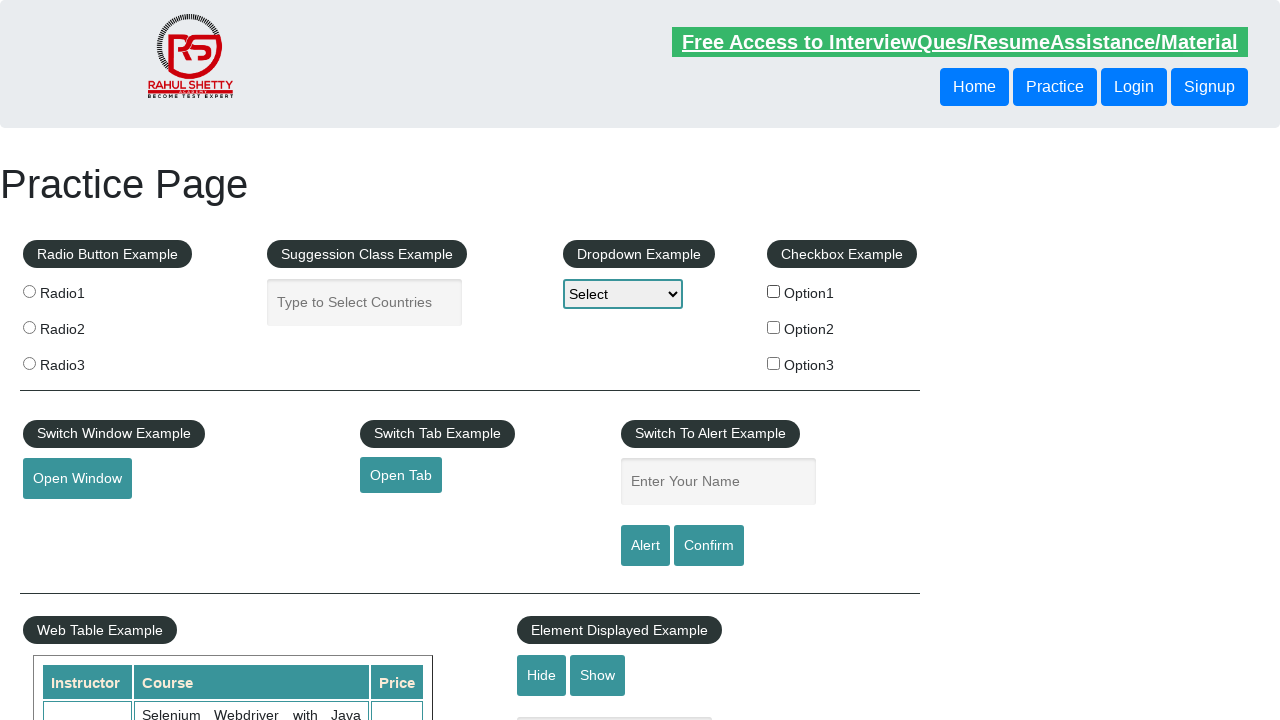